Tests the password reset functionality by entering an incorrect username and verifying that the appropriate error message is displayed

Starting URL: https://login1.nextbasecrm.com/?forgot_password=yes

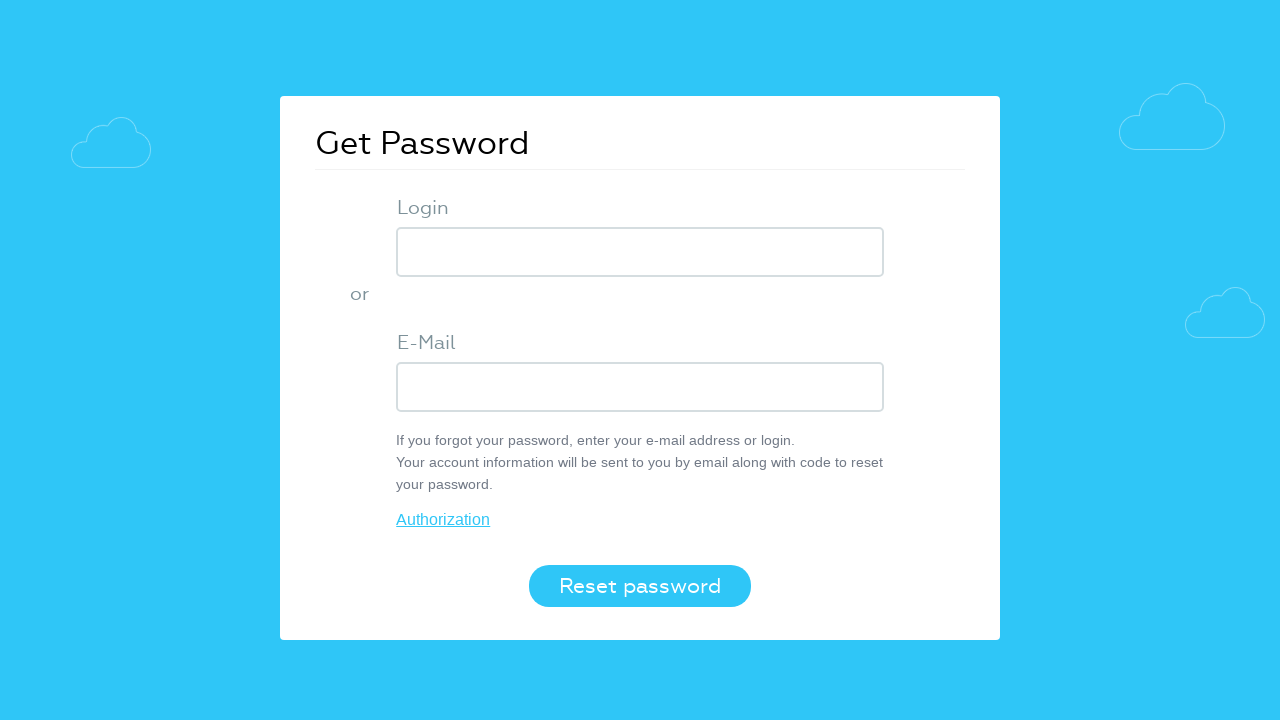

Entered 'incorrect' as username in login field on input.login-inp
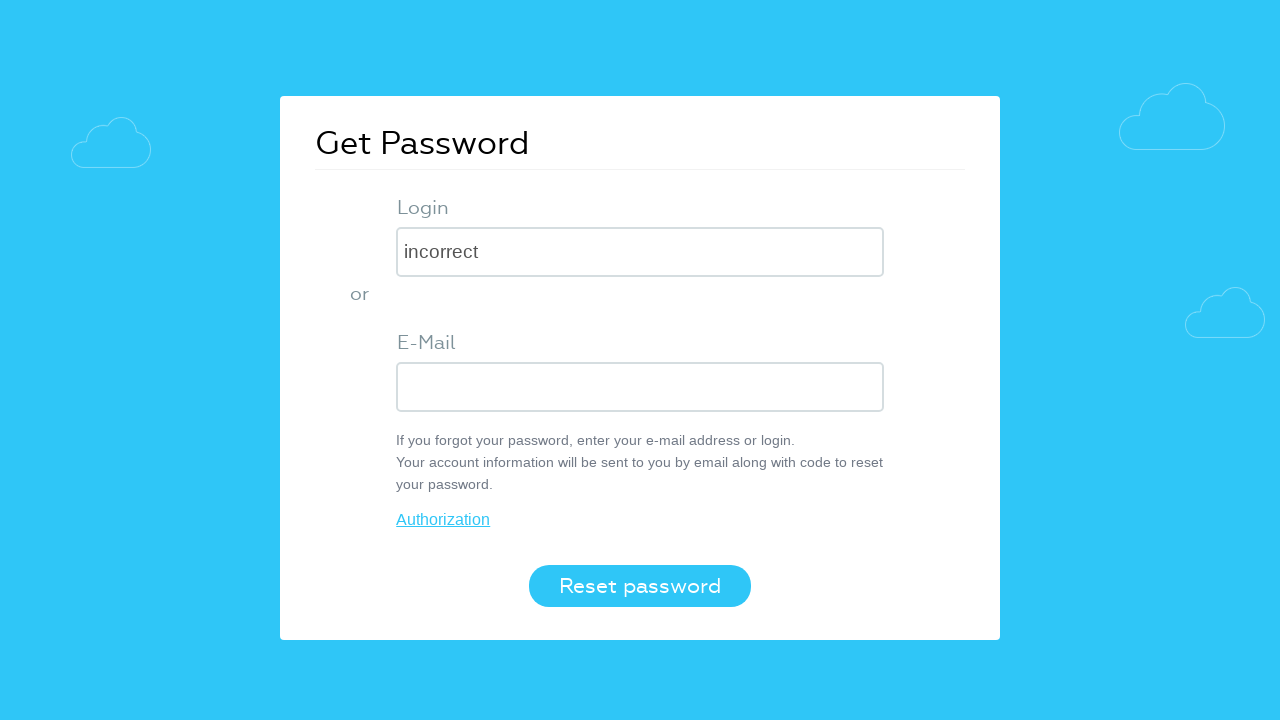

Clicked the Reset password button at (640, 586) on button[value='Reset password']
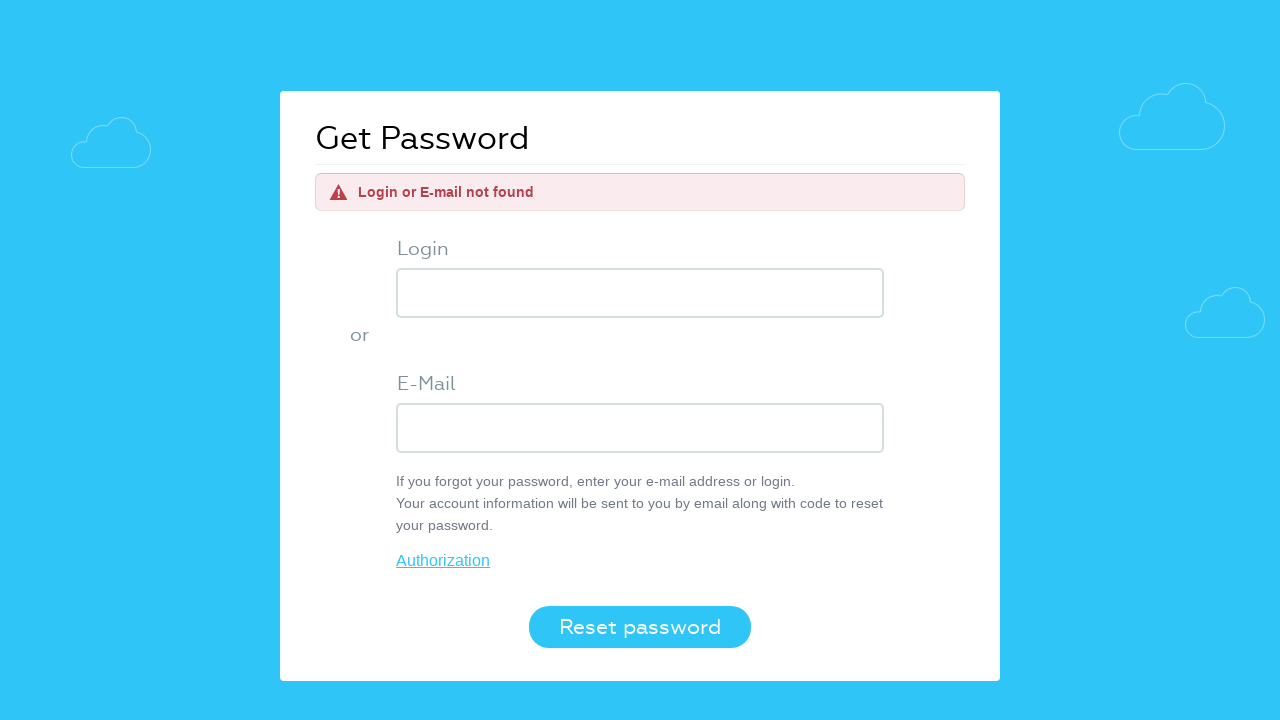

Error message appeared and was verified
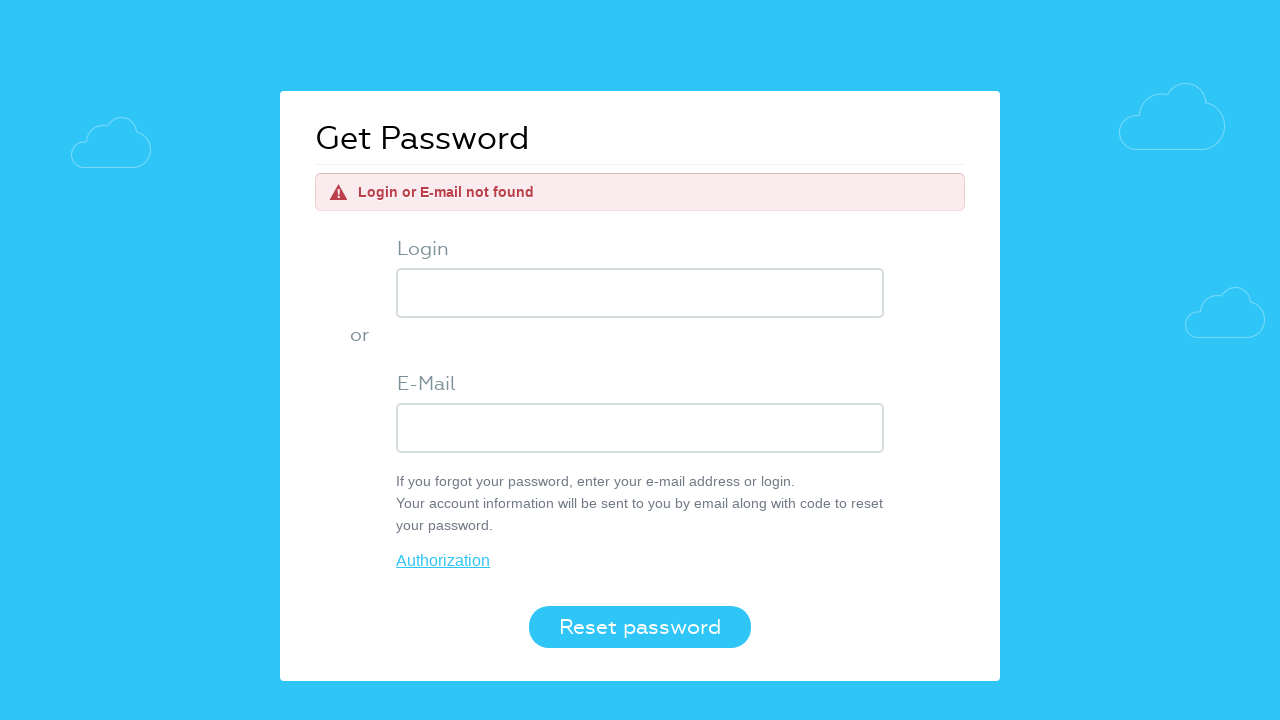

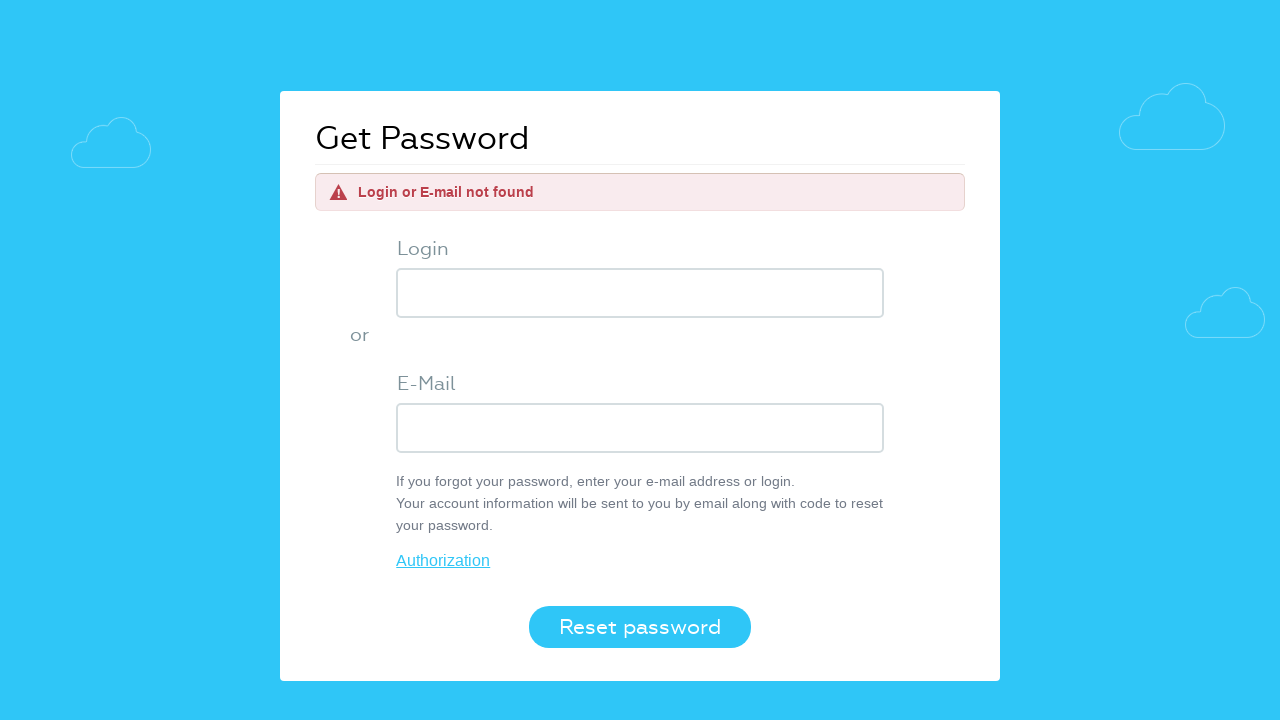